Navigates to the Brazilian Central Bank's historical interest rates page and verifies that the Selic tax rate table is loaded and visible

Starting URL: https://www.bcb.gov.br/controleinflacao/historicotaxasjuros

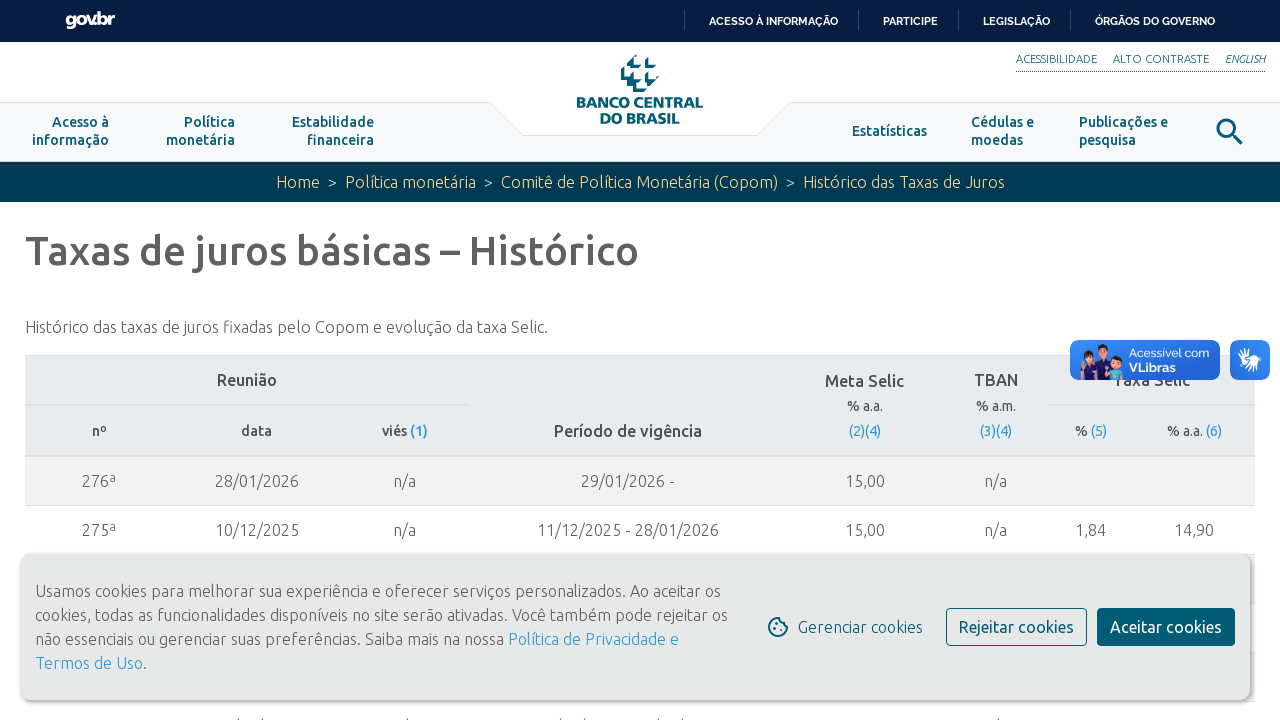

First row of Selic tax rate table loaded
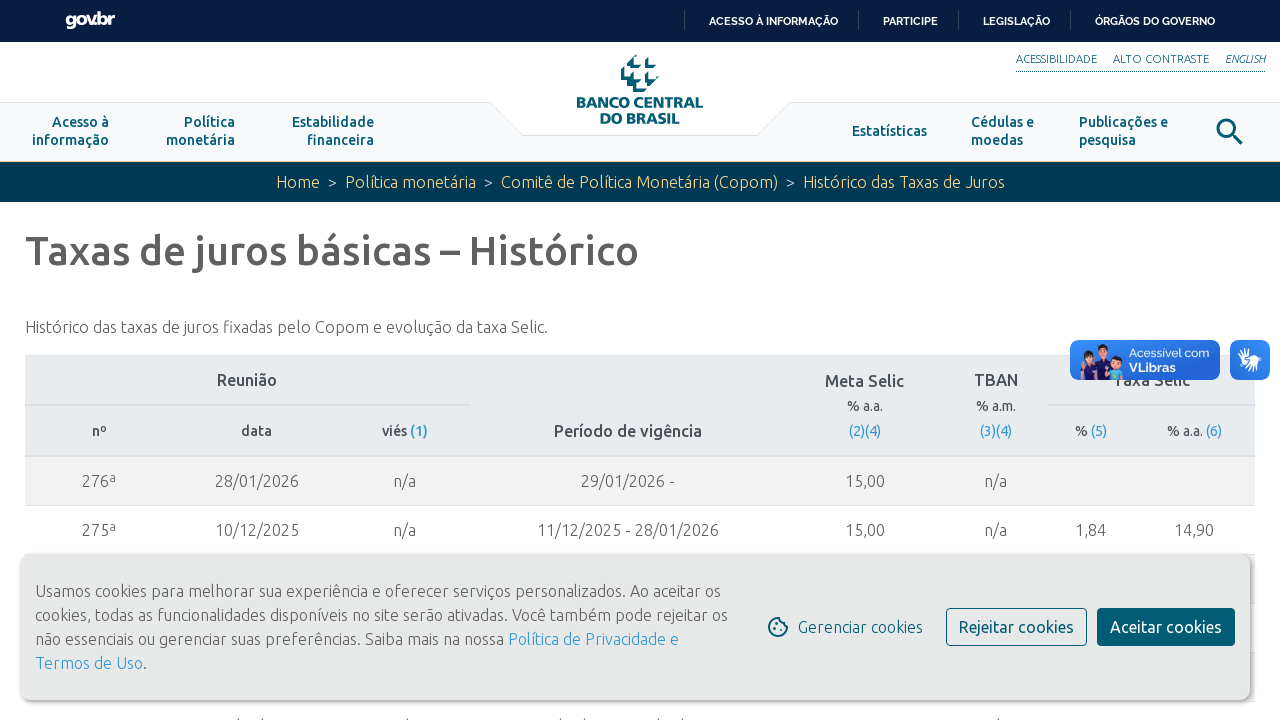

Verified that multiple rows (at least 6) are present in the Selic tax rate table
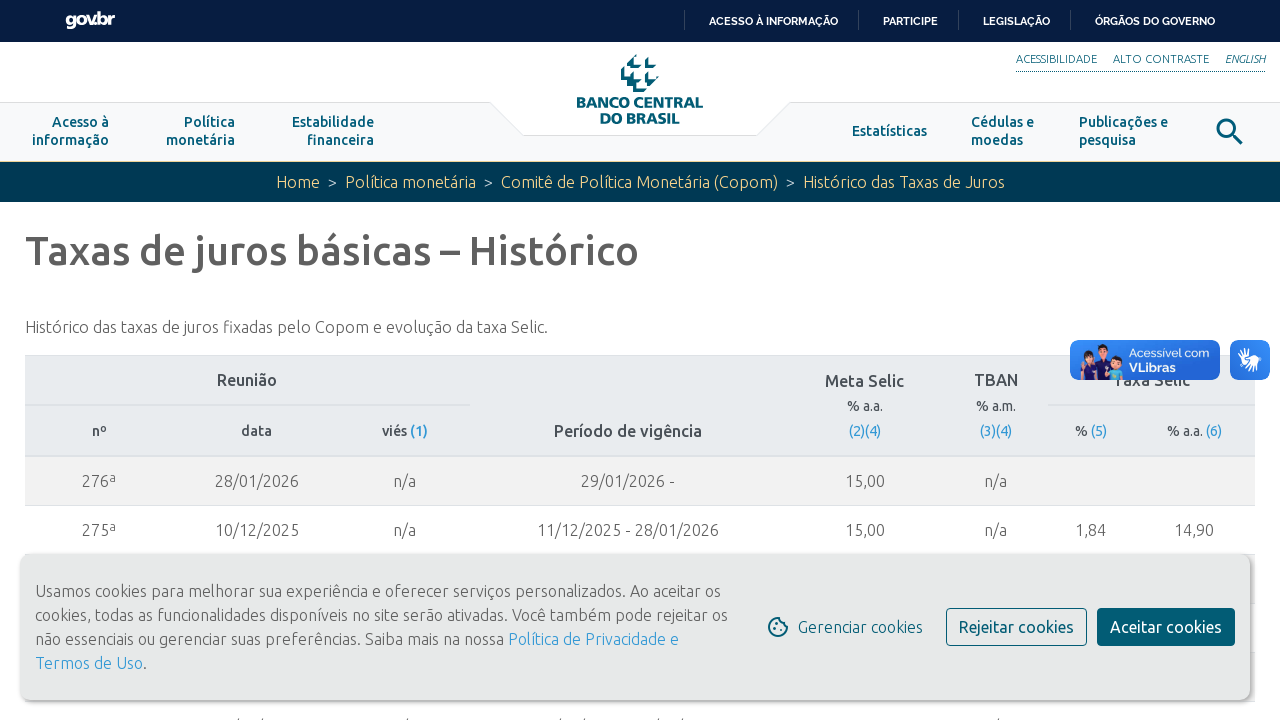

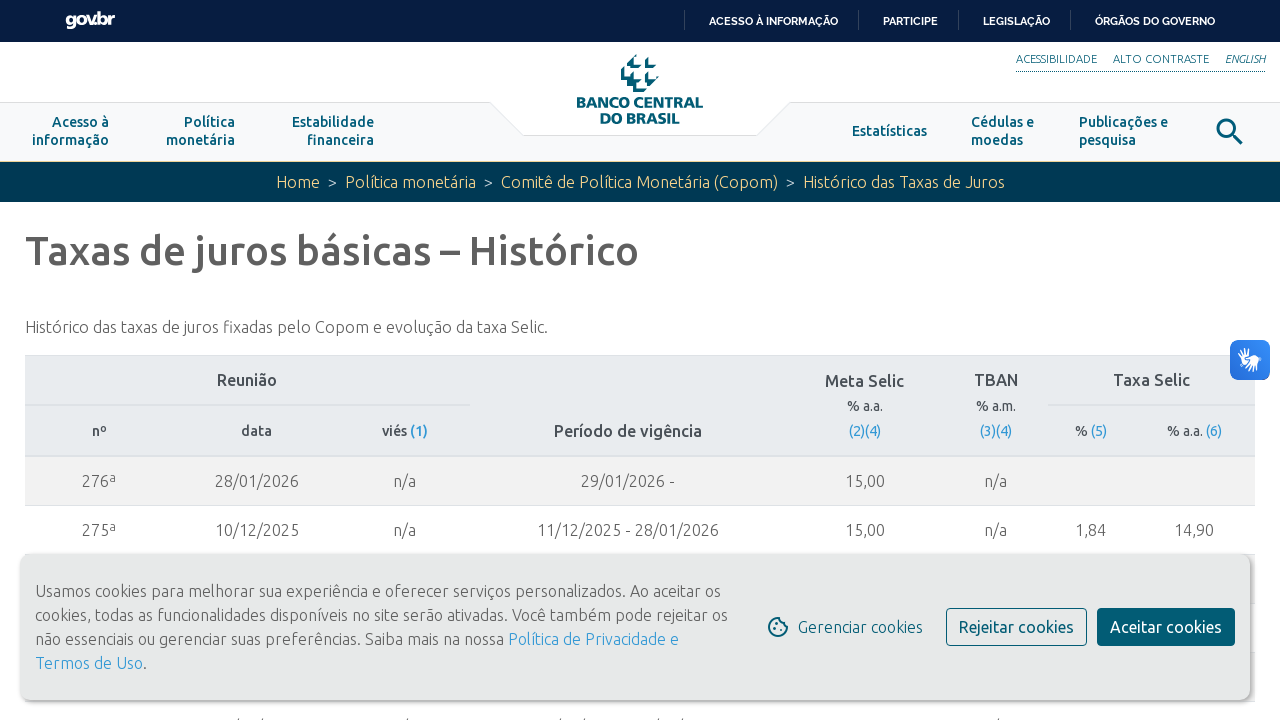